Tests double-click functionality on a W3Schools demo page by entering text in one field, double-clicking a "Copy Text" button, and verifying the text is copied to a second field.

Starting URL: https://www.w3schools.com/tags/tryit.asp?filename=tryhtml5_ev_ondblclick3

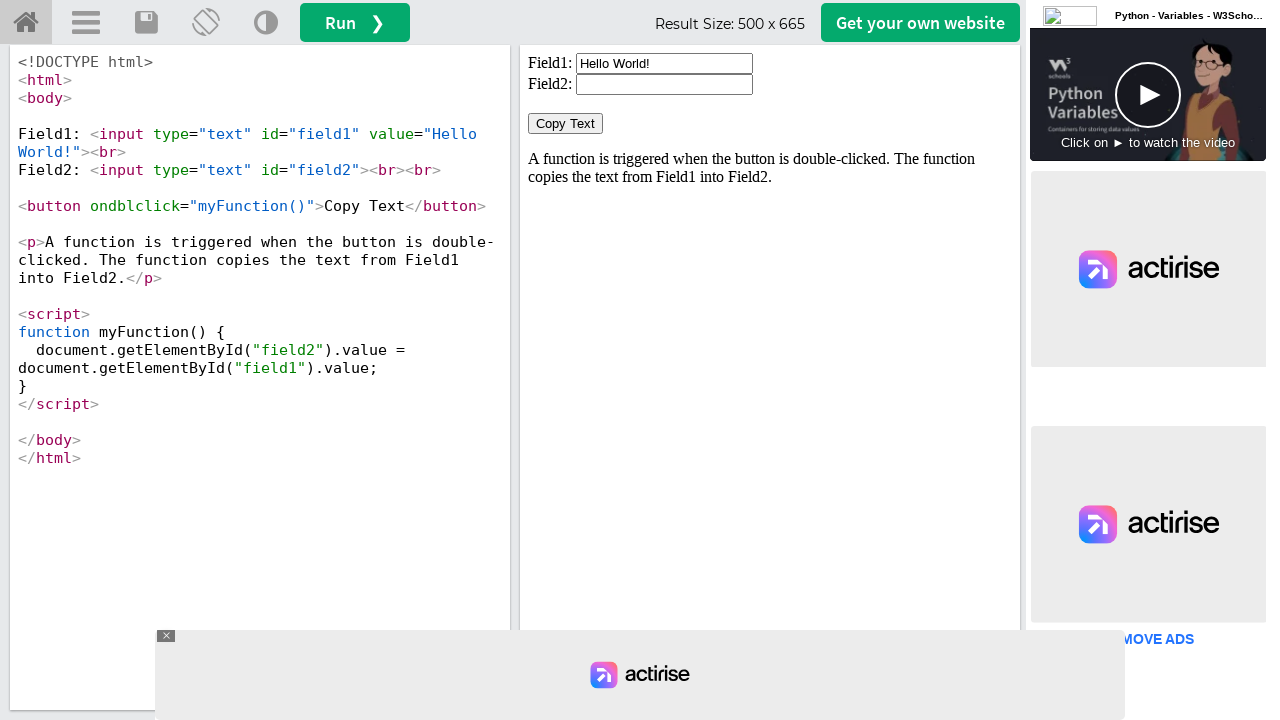

Located the iframeResult frame for the W3Schools demo
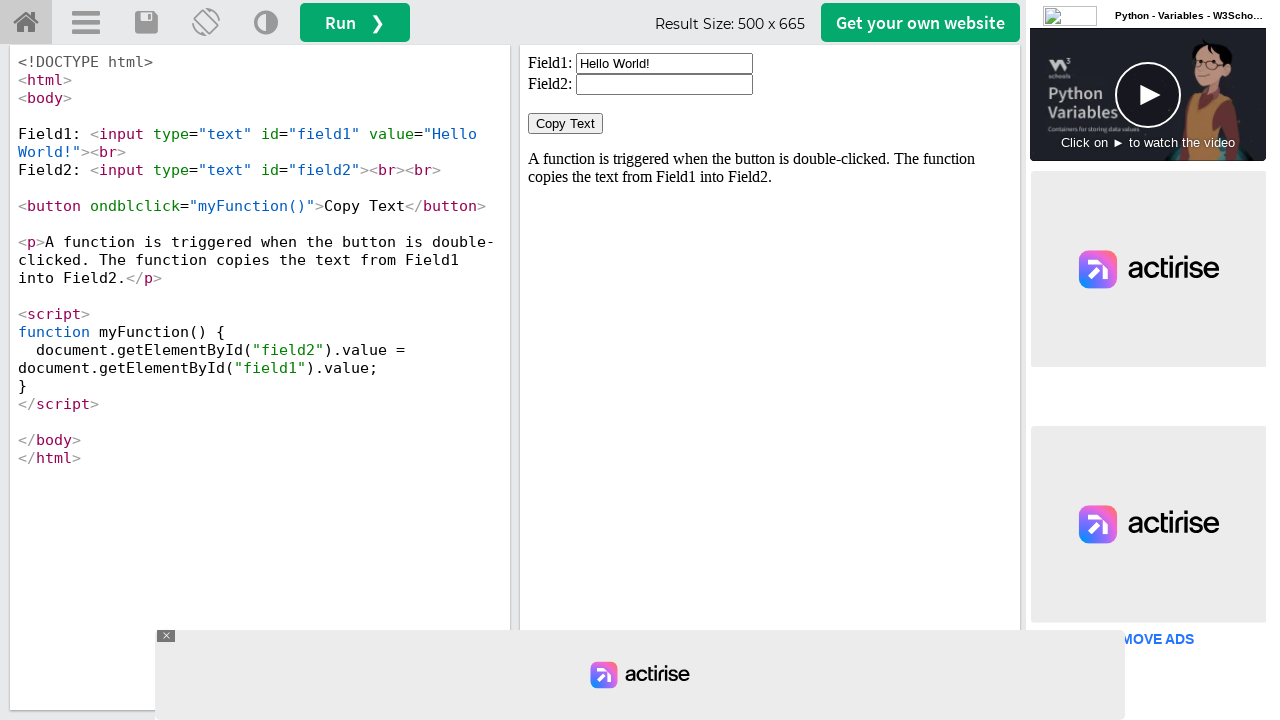

Cleared the first input field (field1) on #iframeResult >> internal:control=enter-frame >> xpath=//input[@id='field1']
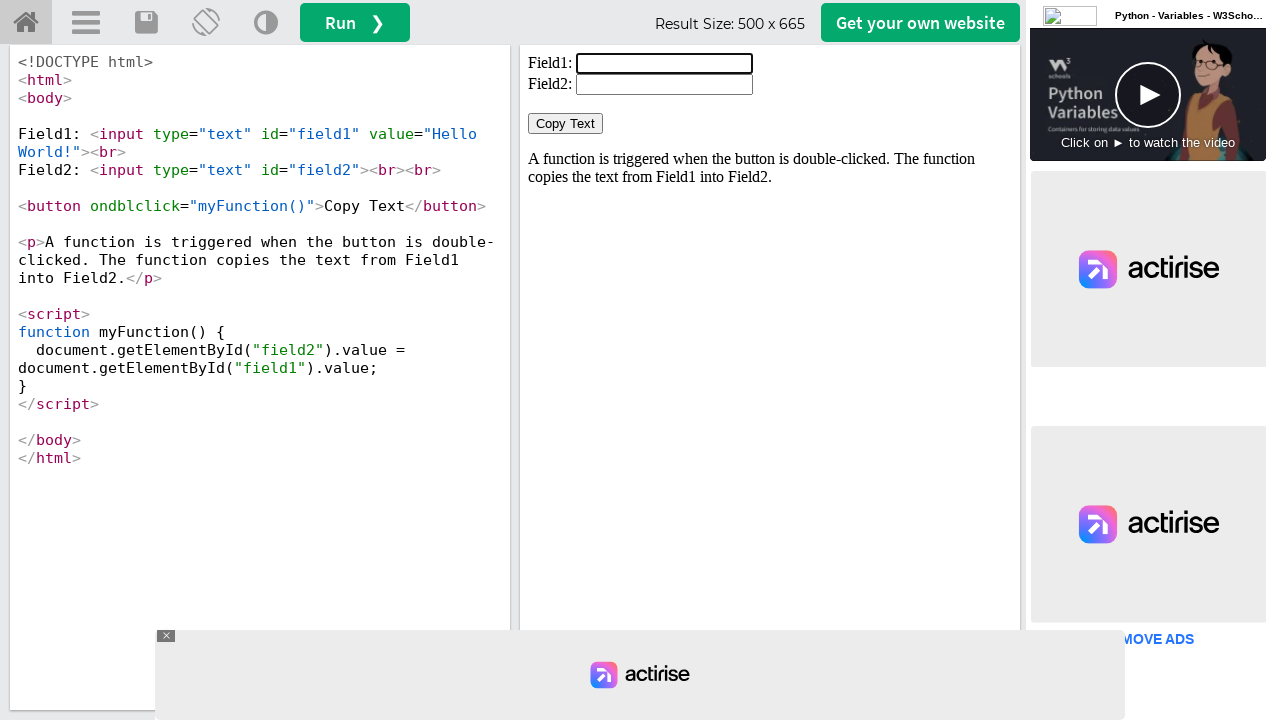

Entered 'Welcome' text into the first input field on #iframeResult >> internal:control=enter-frame >> xpath=//input[@id='field1']
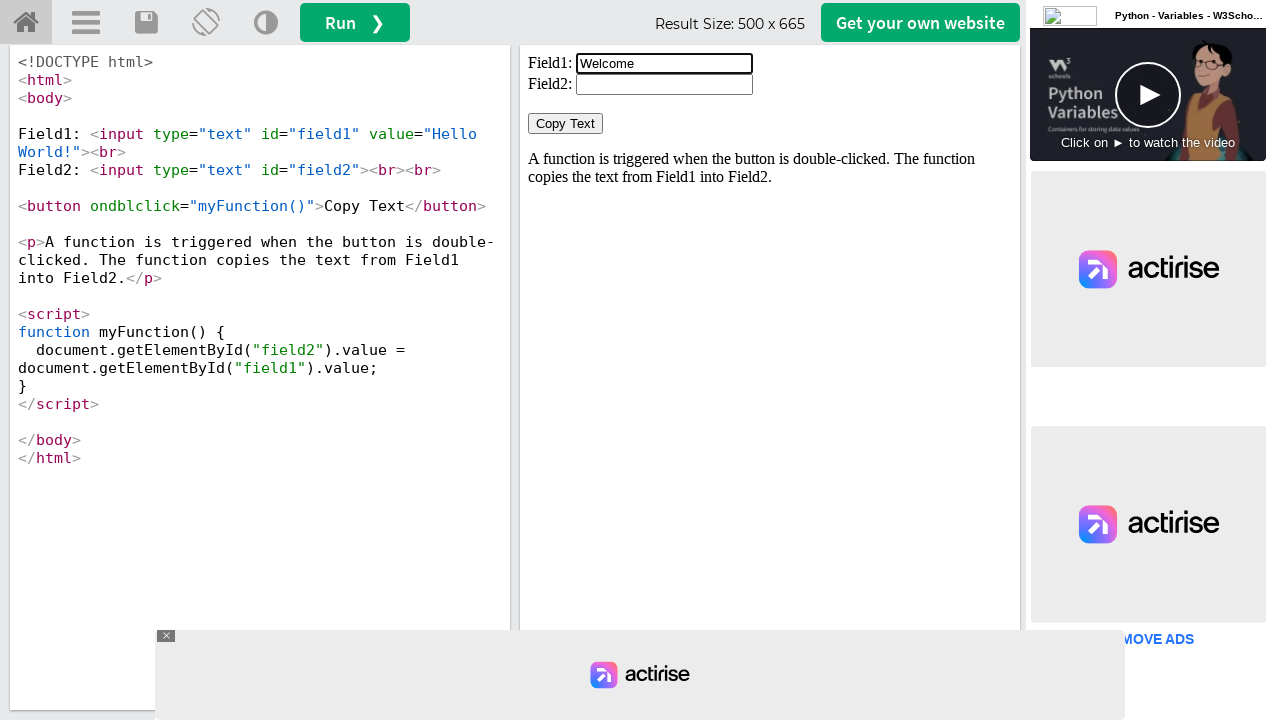

Double-clicked the 'Copy Text' button at (566, 124) on #iframeResult >> internal:control=enter-frame >> xpath=//button[normalize-space(
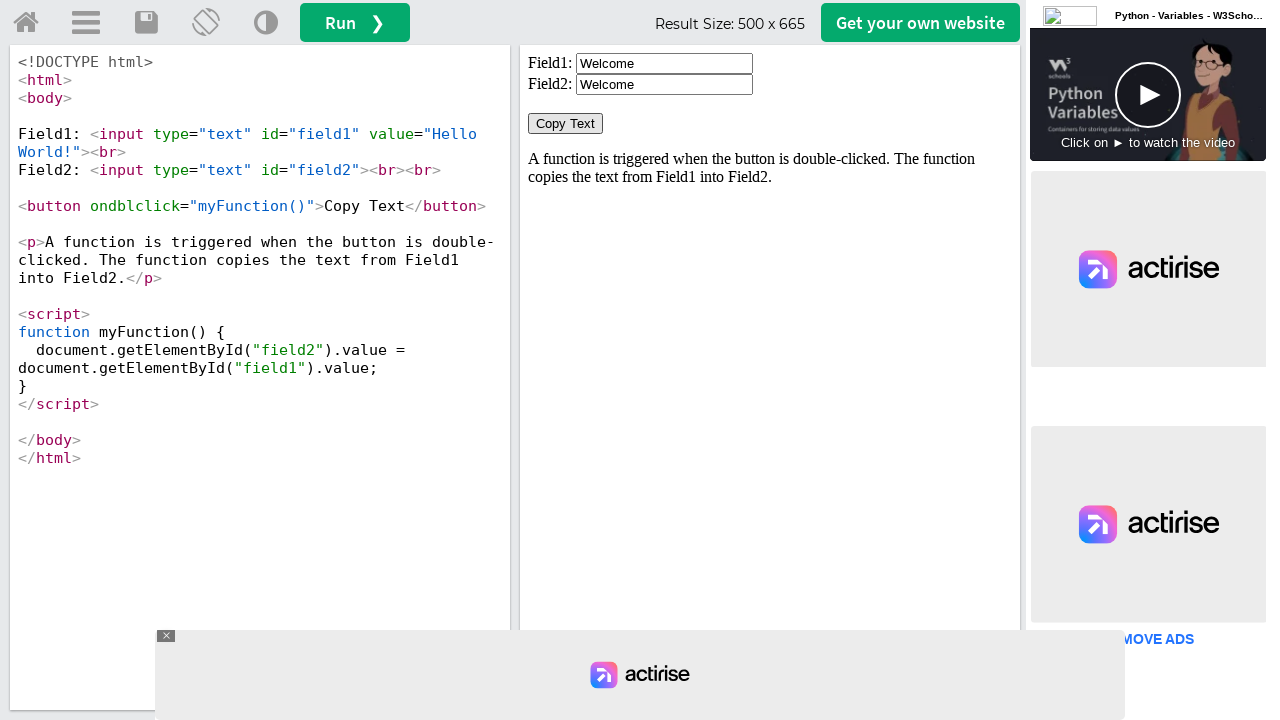

Retrieved the value from the second input field
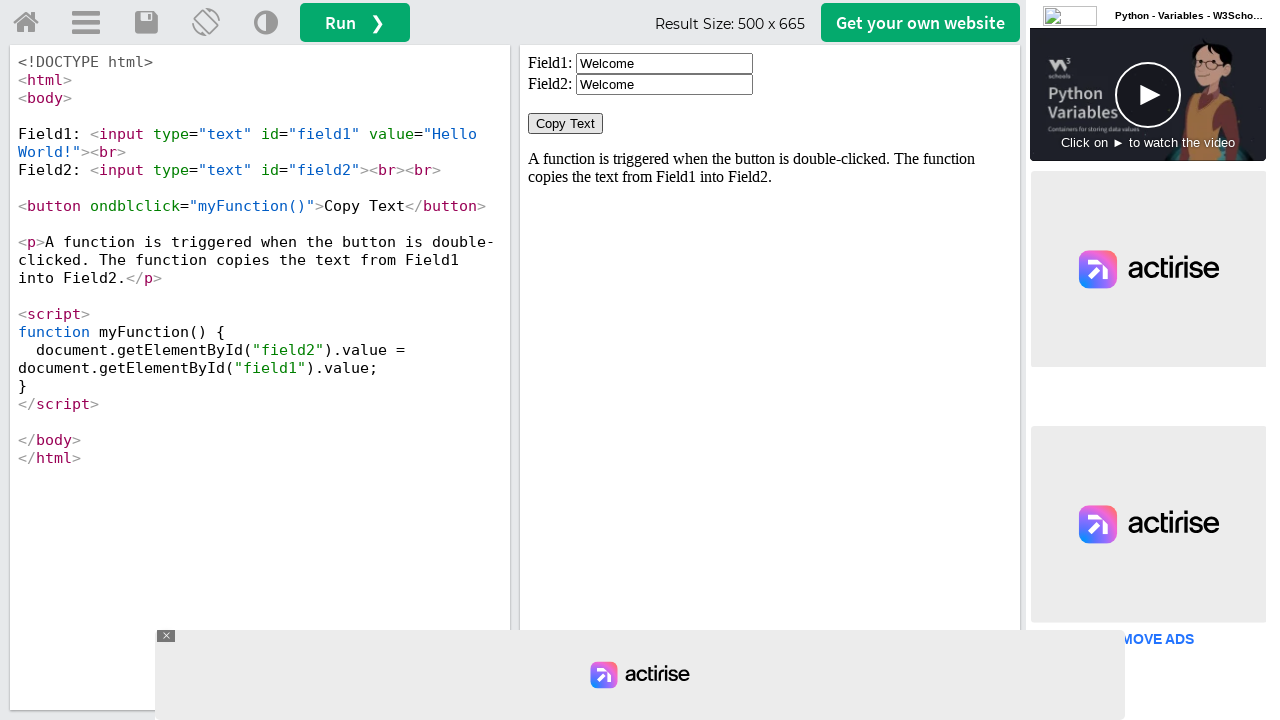

Verified that 'Welcome' was successfully copied to field2
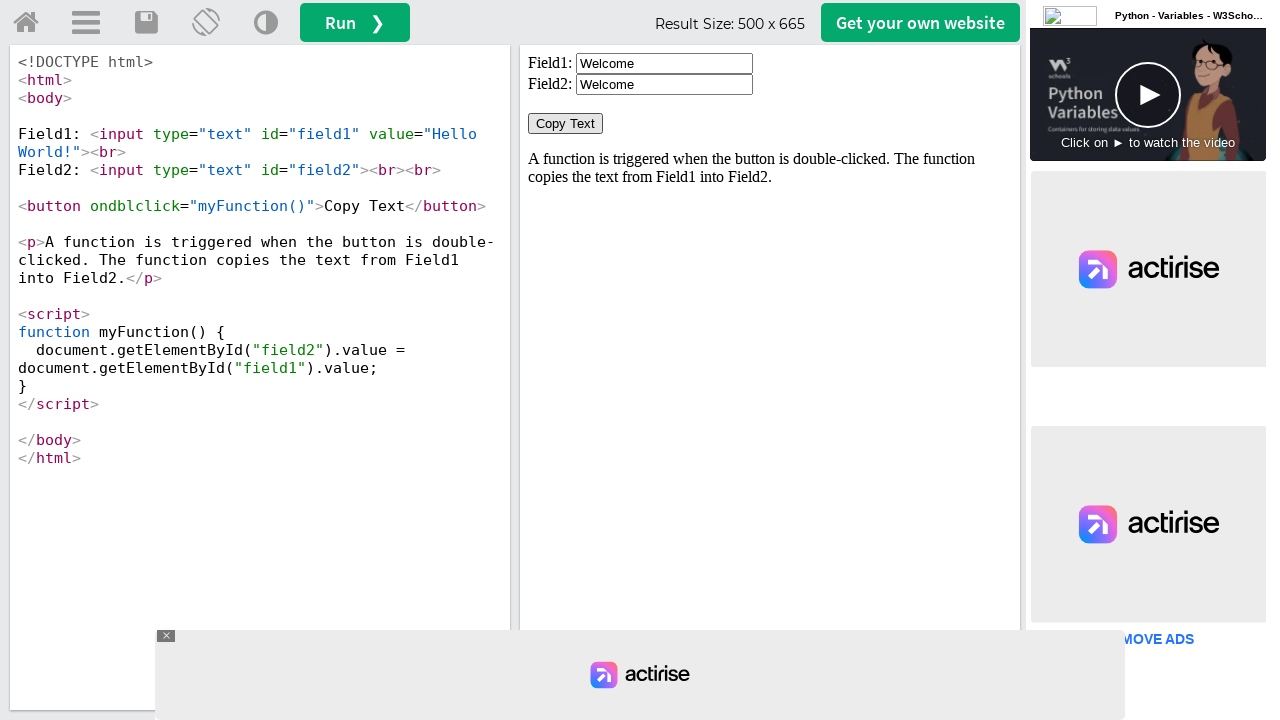

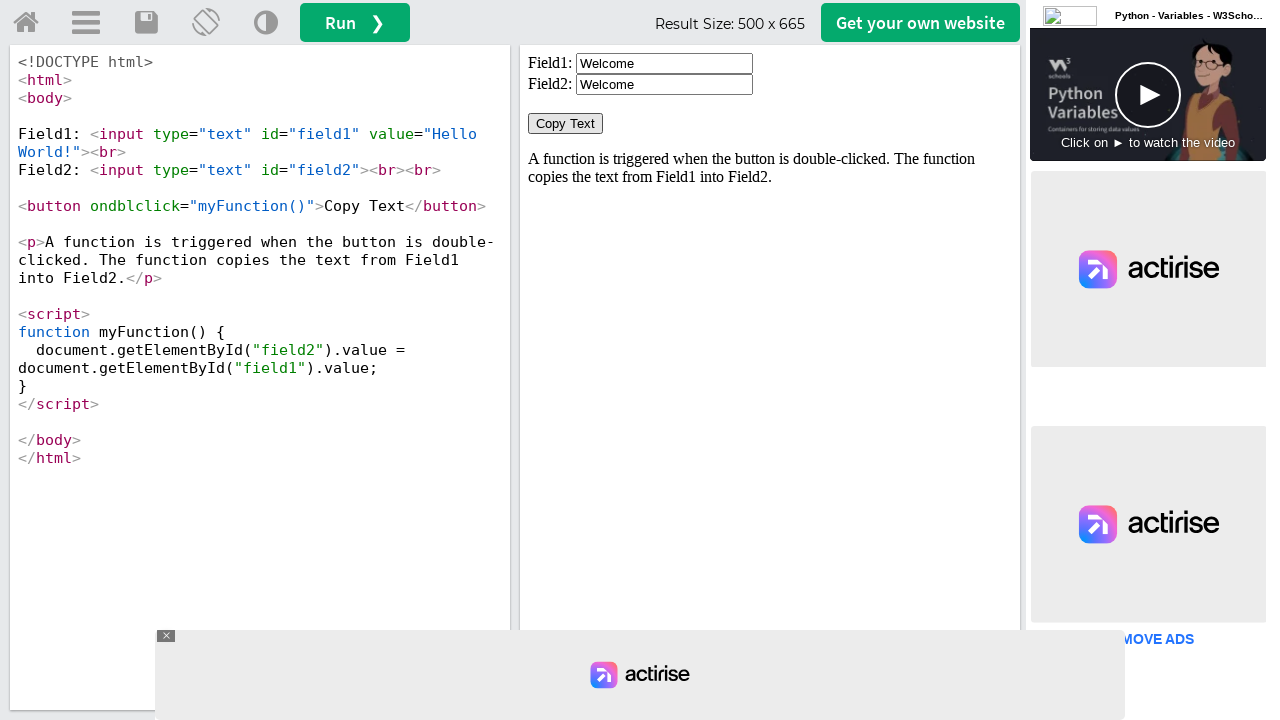